Tests jQuery UI draggable functionality by navigating to the draggable demo, switching into an iframe, and performing a drag operation on a draggable element

Starting URL: https://jqueryui.com/

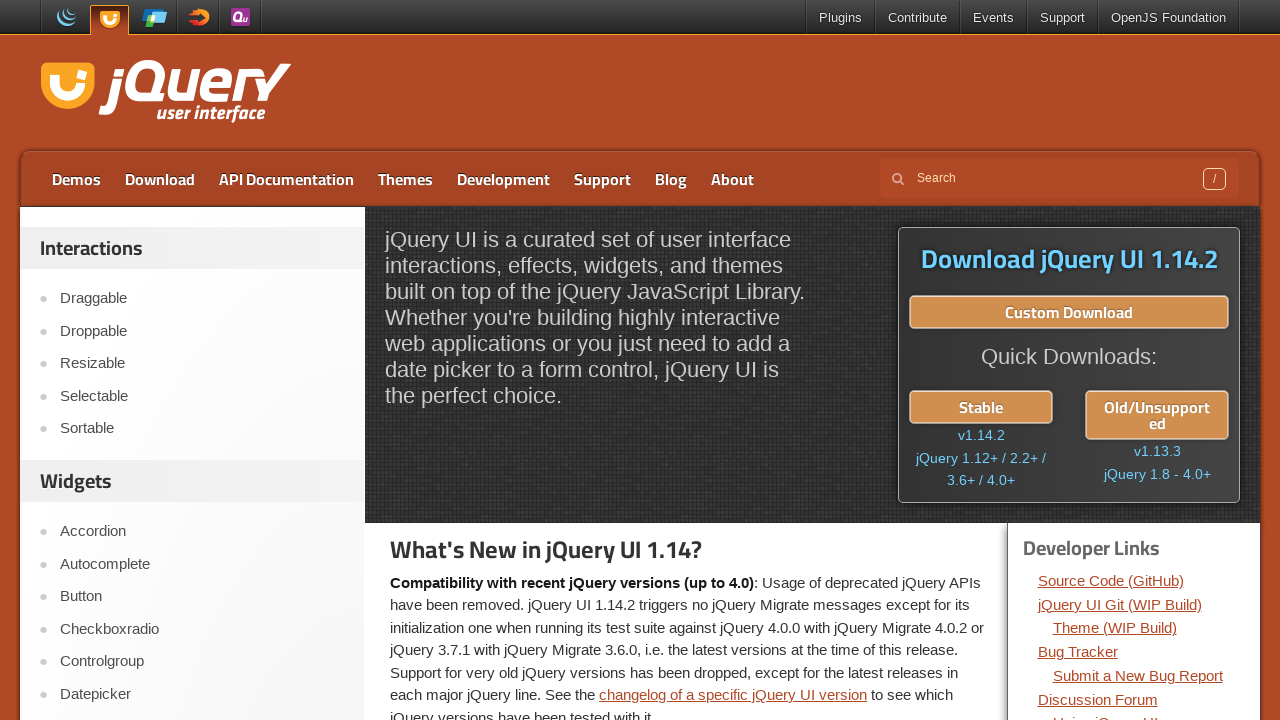

Navigated to jQuery UI homepage
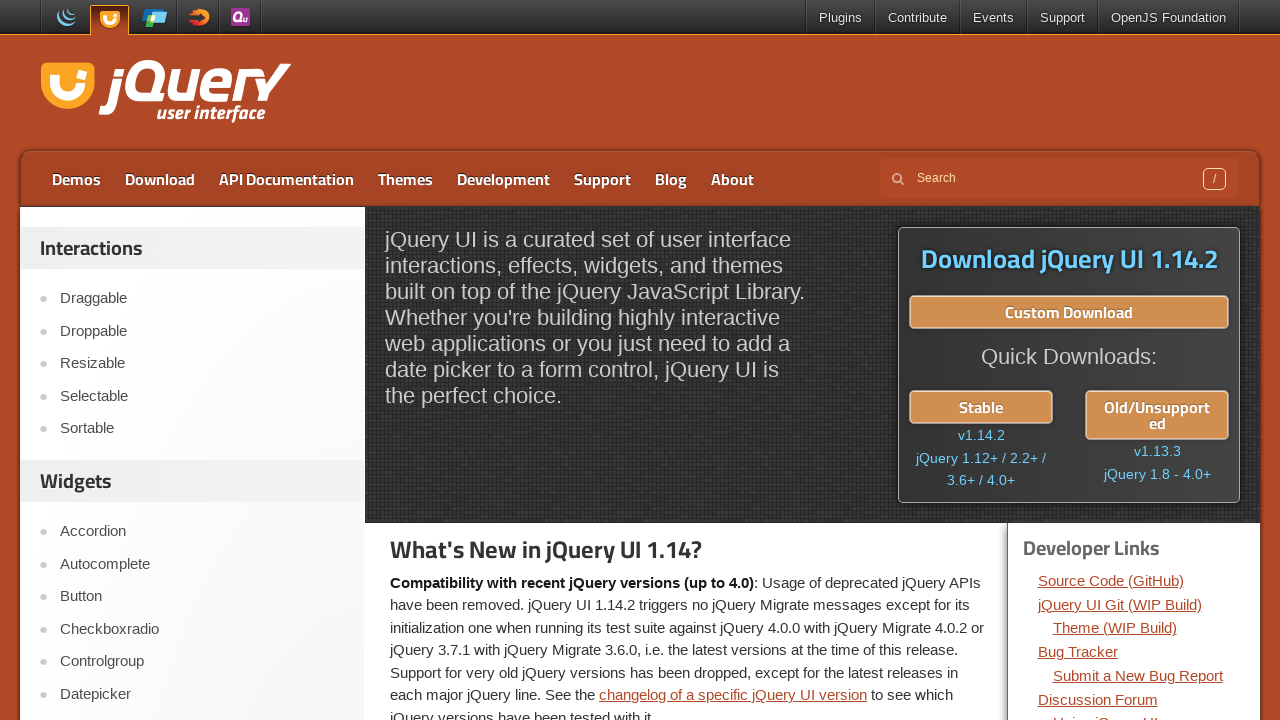

Clicked on Draggable link at (202, 299) on xpath=//a[text()='Draggable']
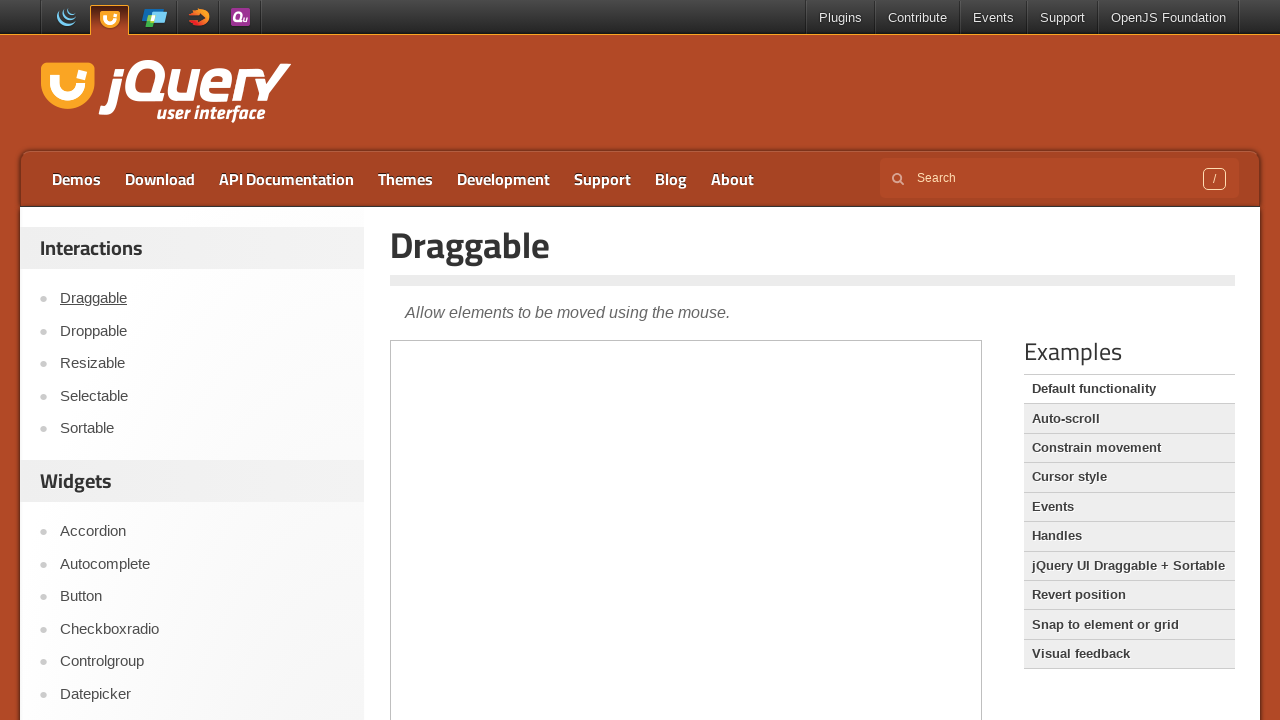

Located demo iframe
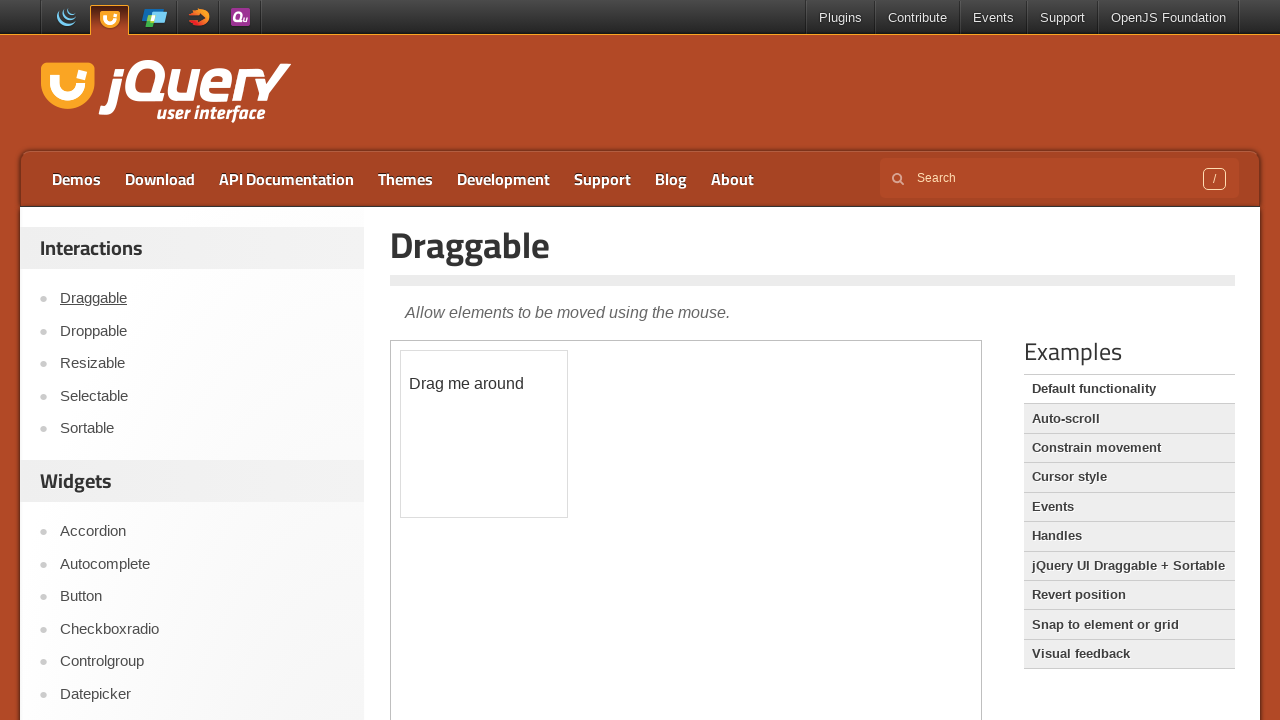

Located draggable element within iframe
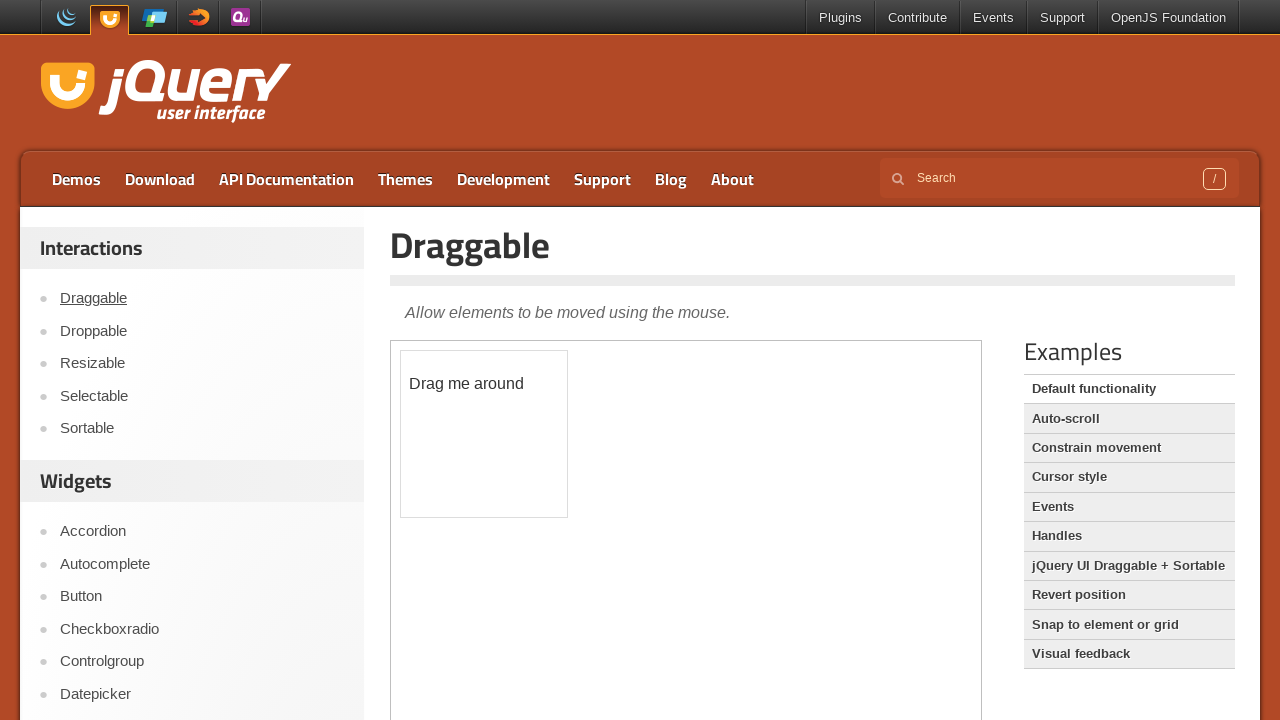

Dragged element 100 pixels to the right at (501, 351)
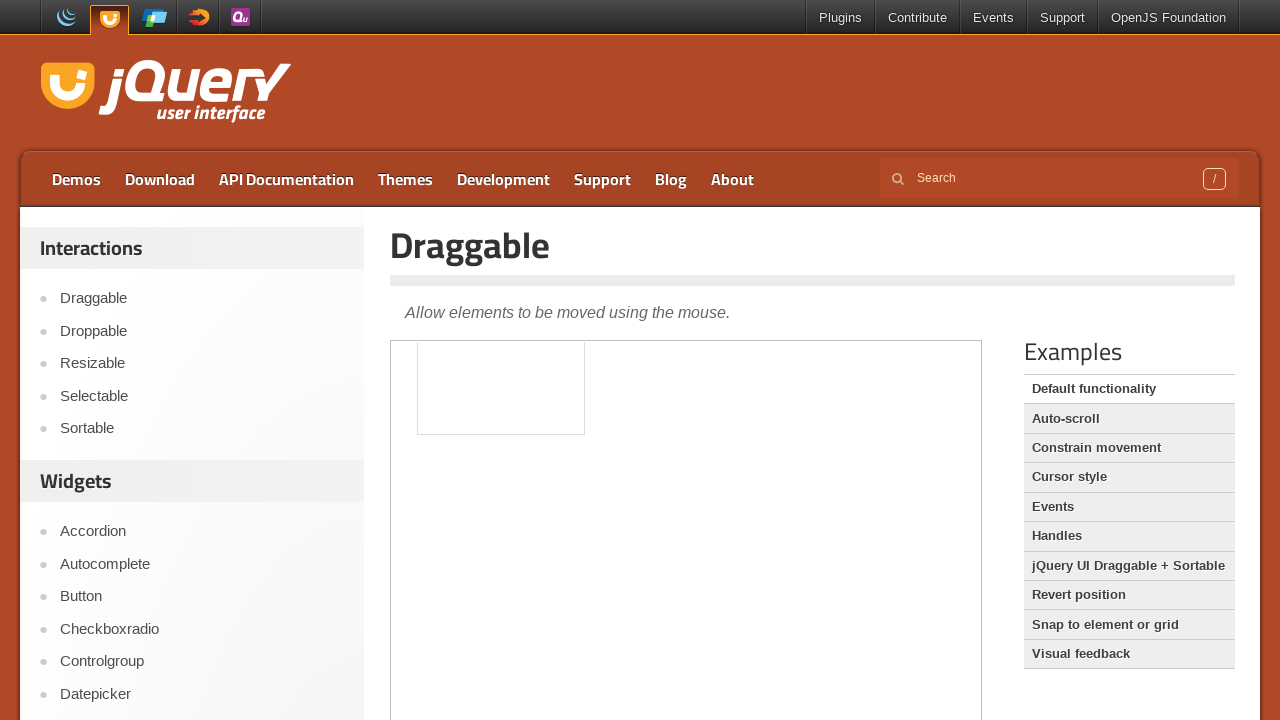

Clicked logo to return to main content at (162, 93) on .logo
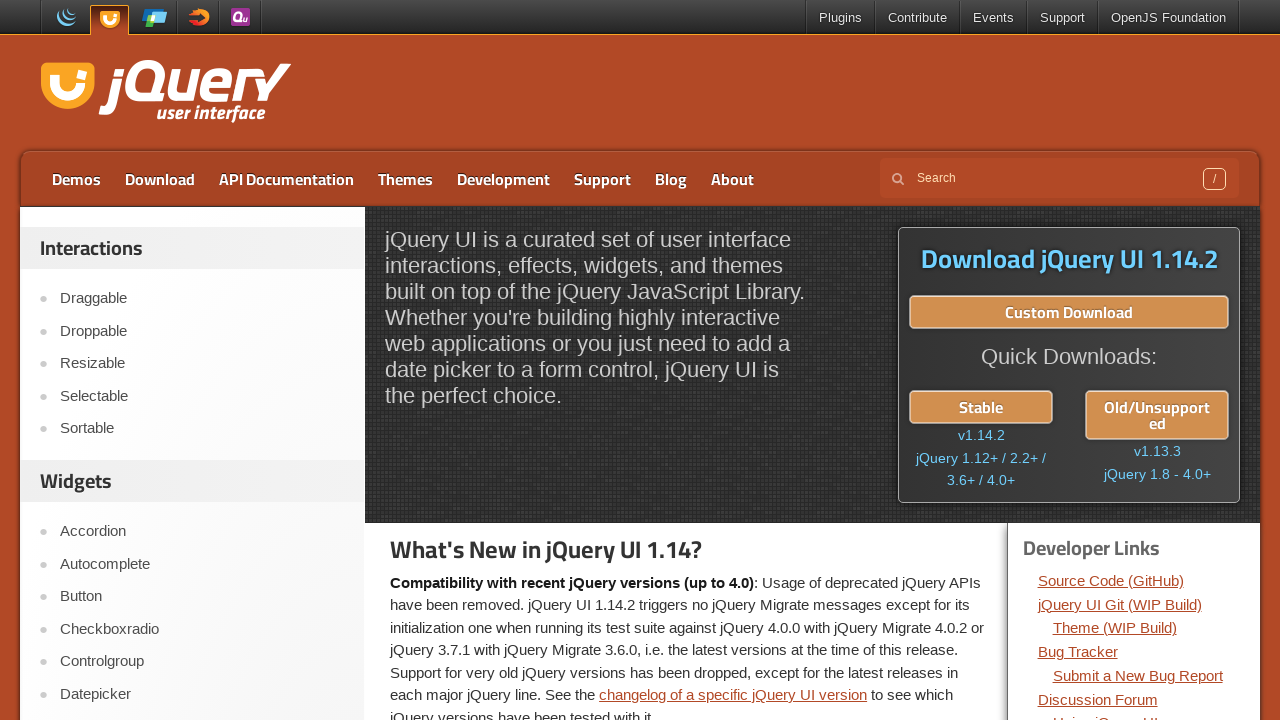

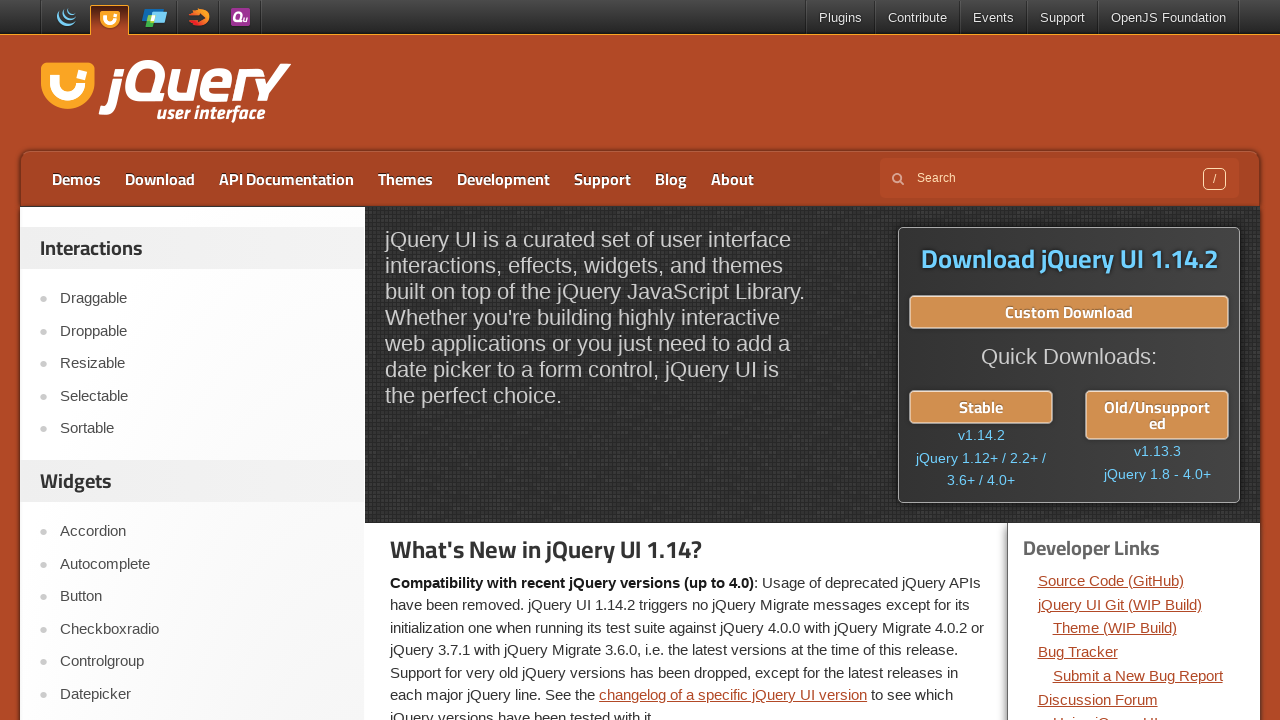